Tests the date picker widget by selecting specific dates using month/year dropdowns and testing the date-time picker.

Starting URL: https://demoqa.com

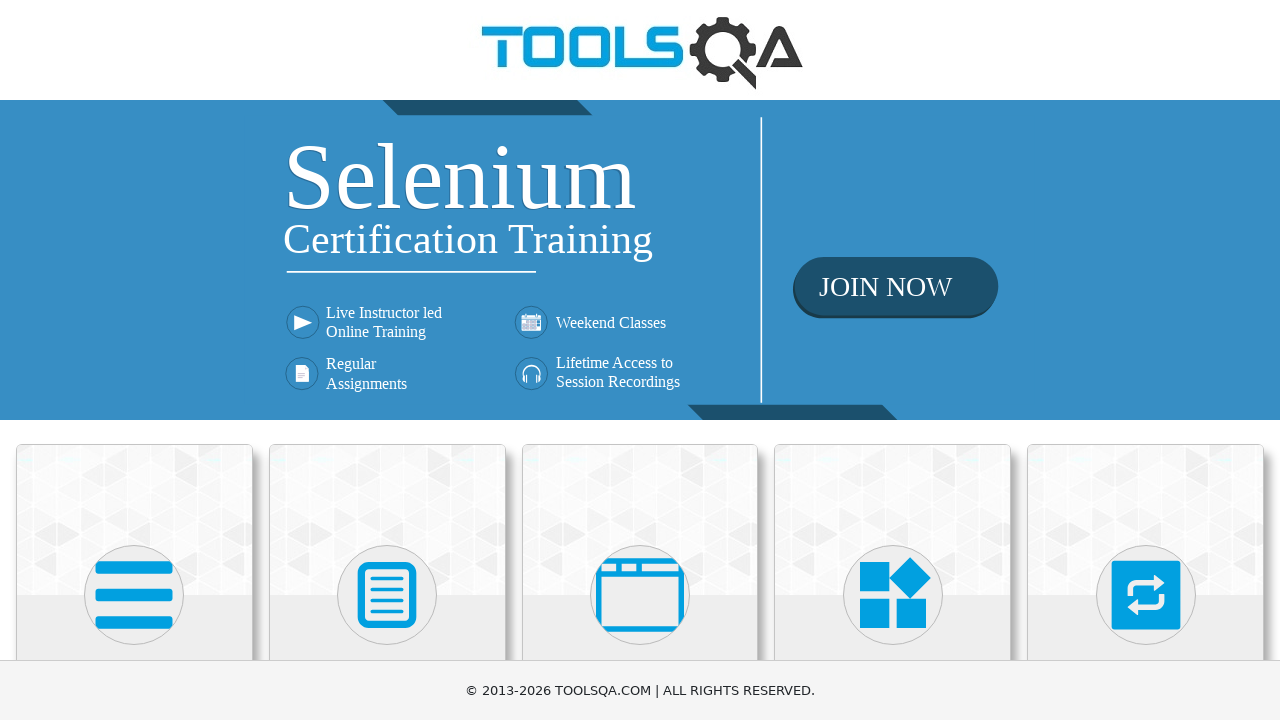

Clicked on Widgets menu at (893, 360) on text=Widgets
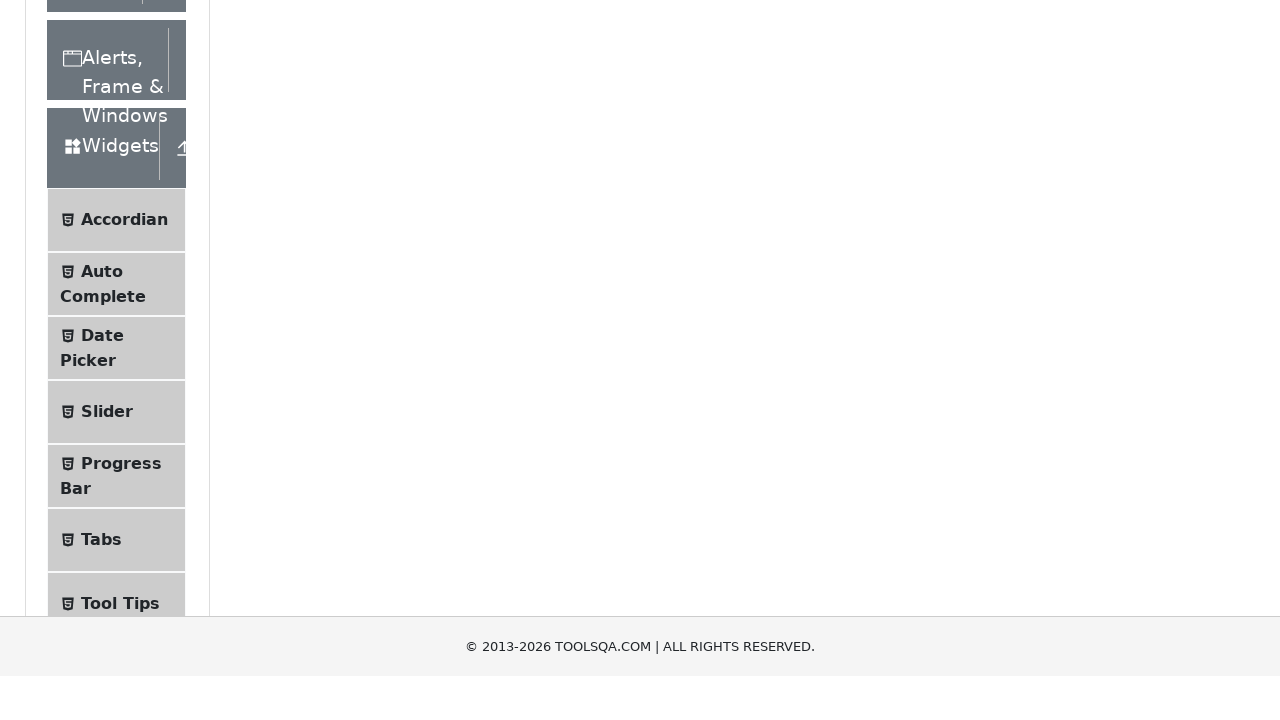

Left panel loaded
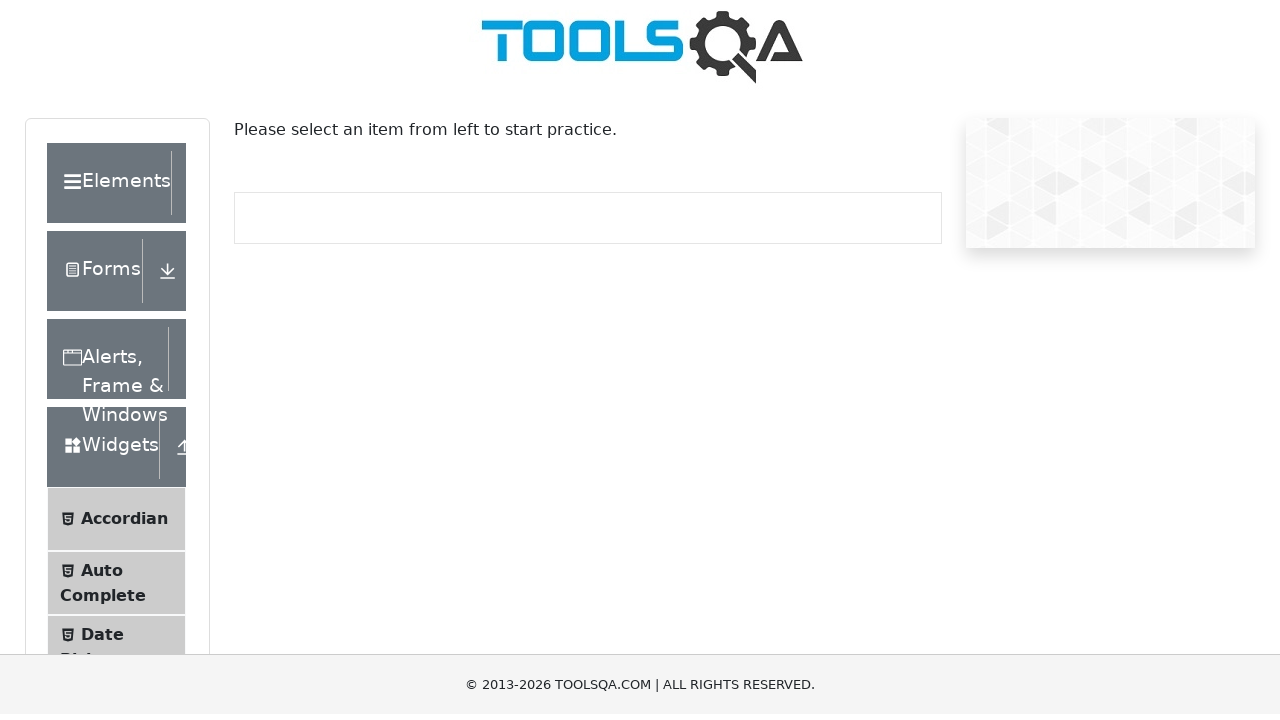

Clicked on Date Picker option at (102, 640) on text=Date Picker
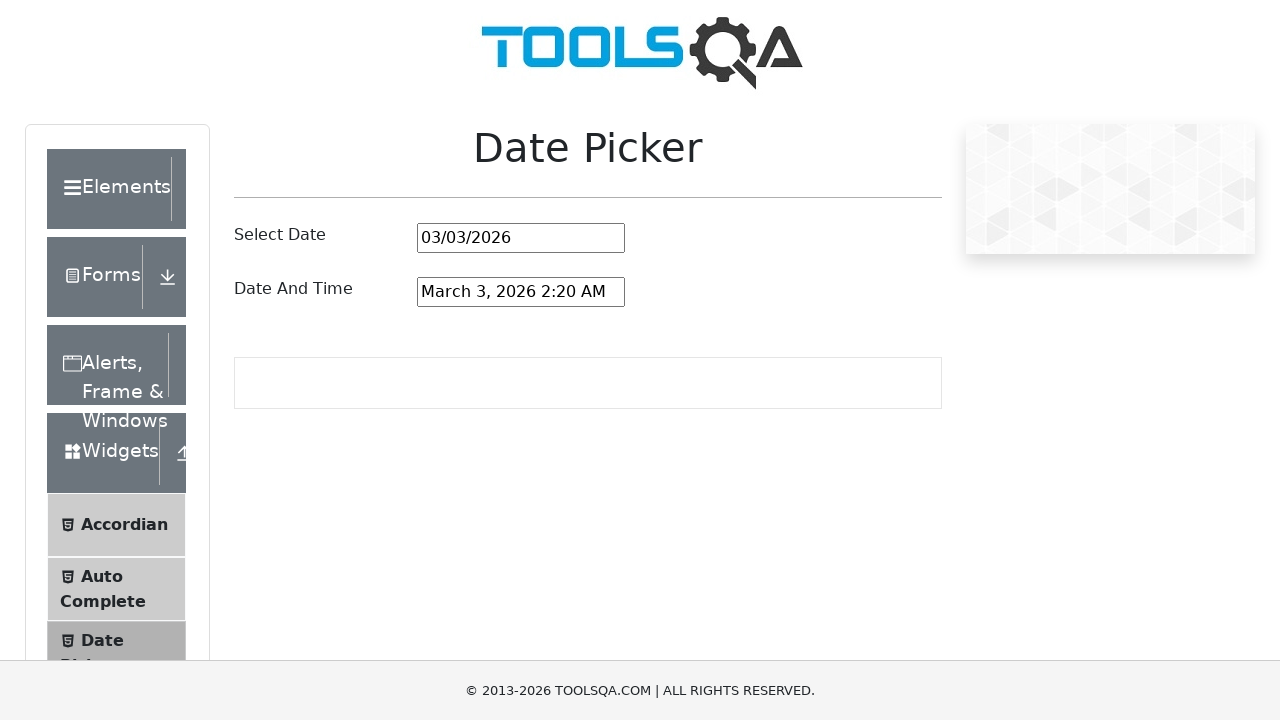

Date picker input field loaded
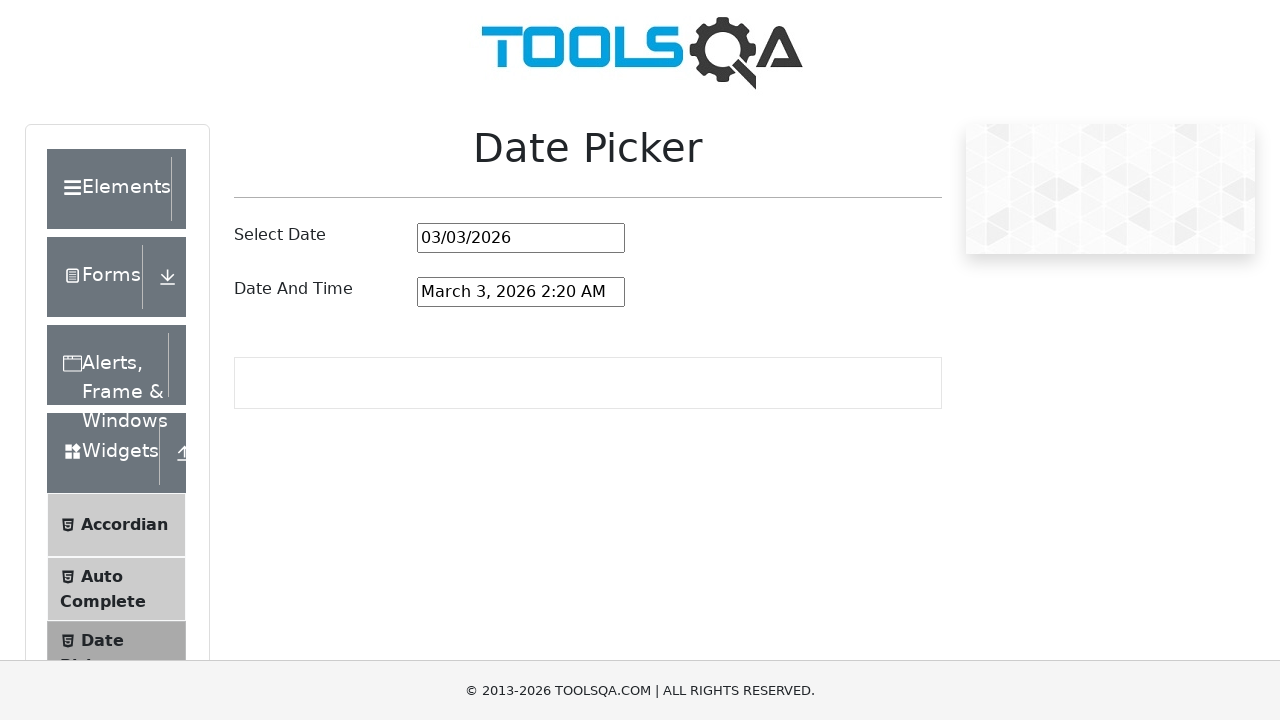

Clicked on date picker input to open calendar at (521, 238) on #datePickerMonthYearInput
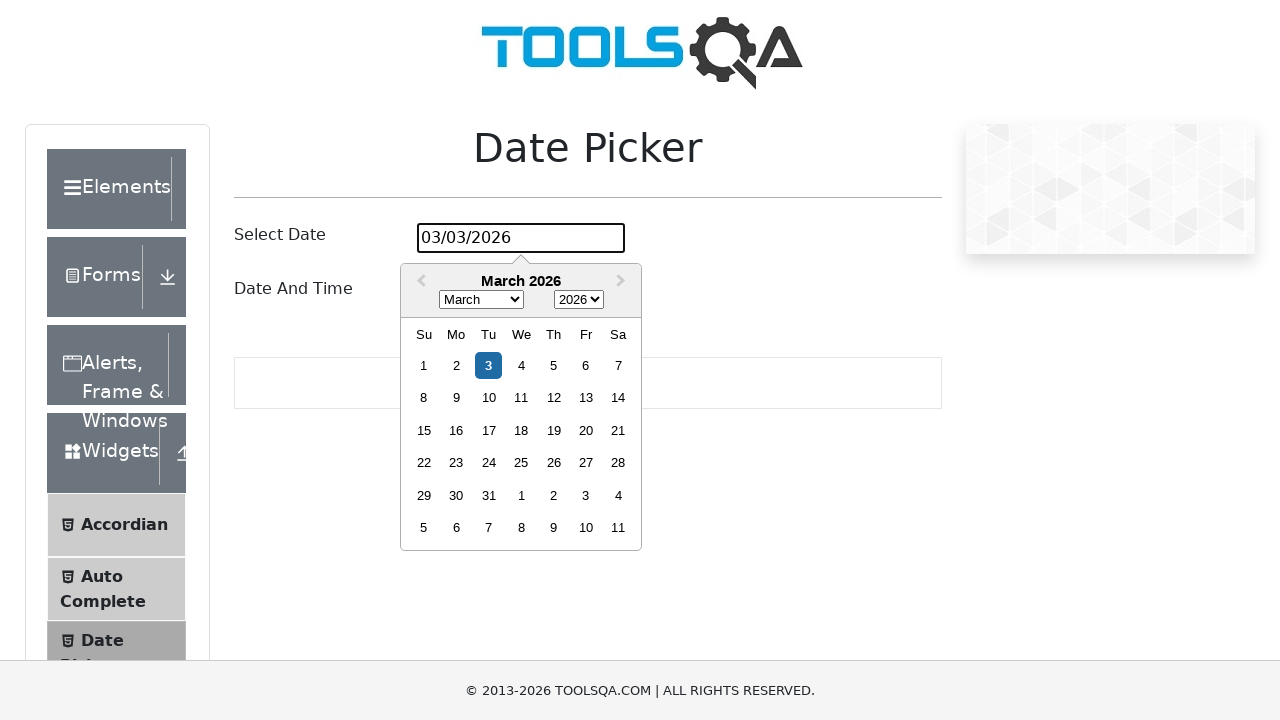

Calendar widget opened
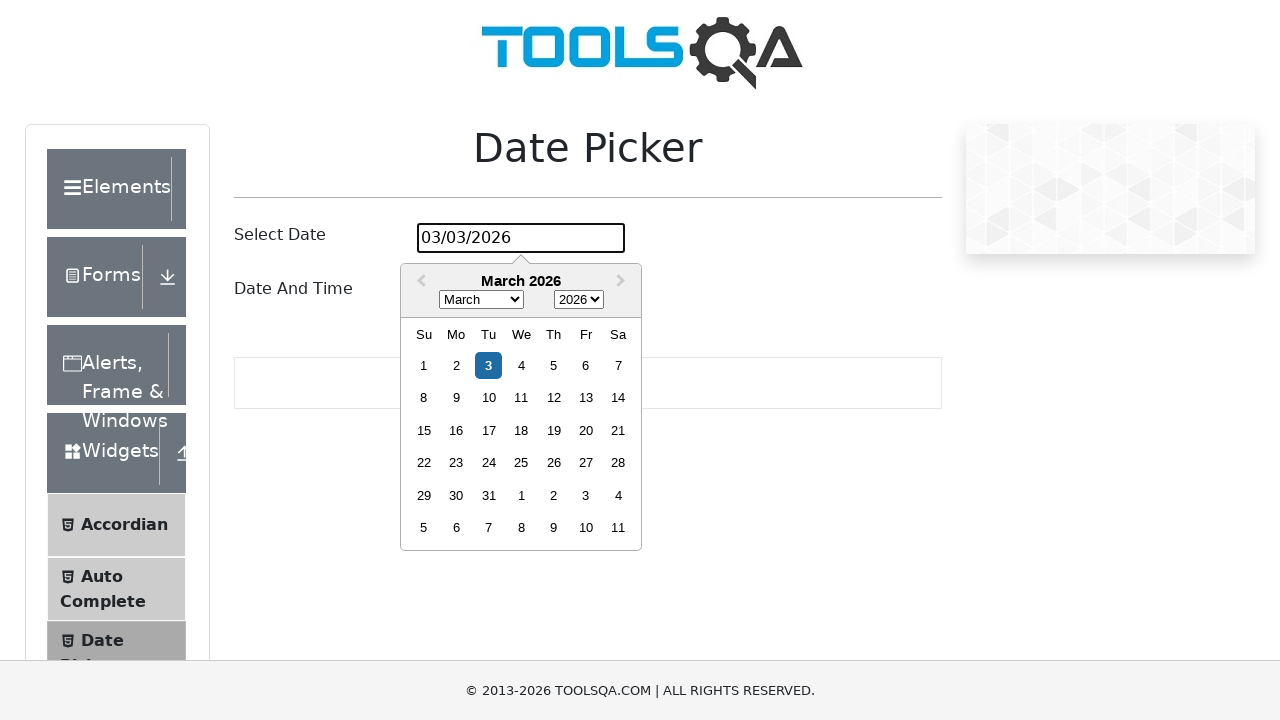

Clicked on month dropdown at (481, 300) on .react-datepicker__month-select
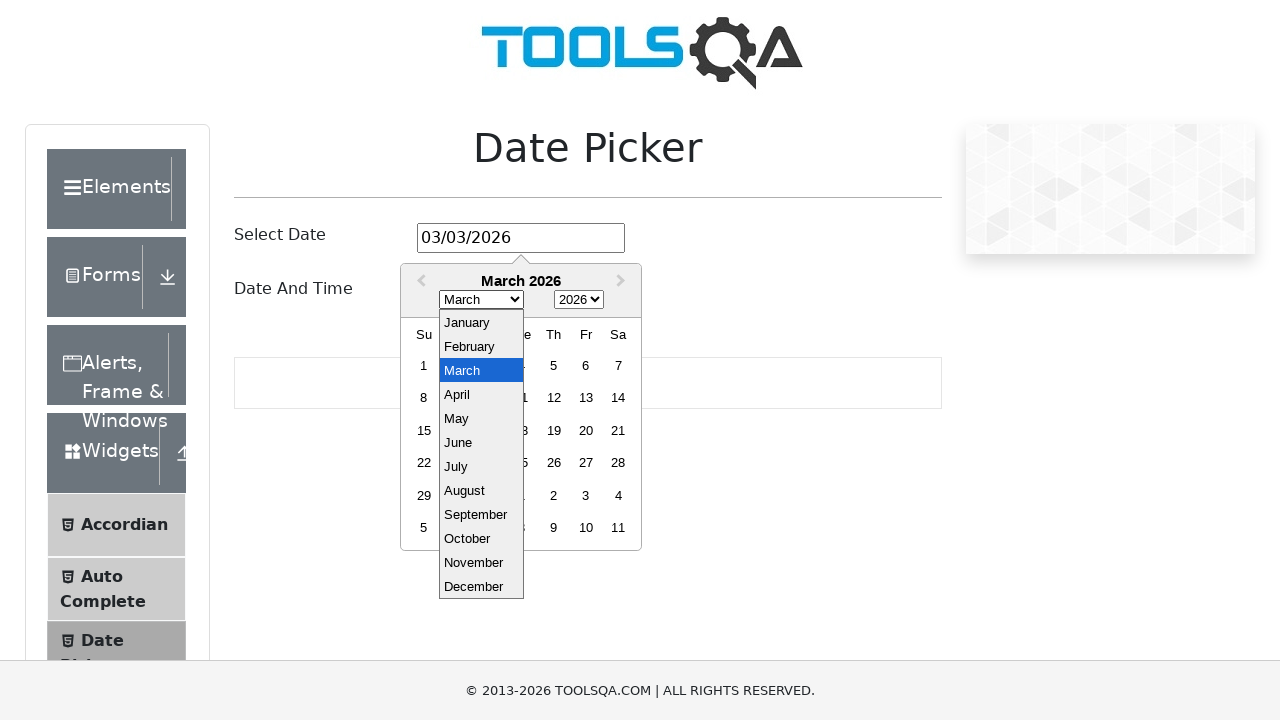

Selected June (month 5) from dropdown on .react-datepicker__month-select
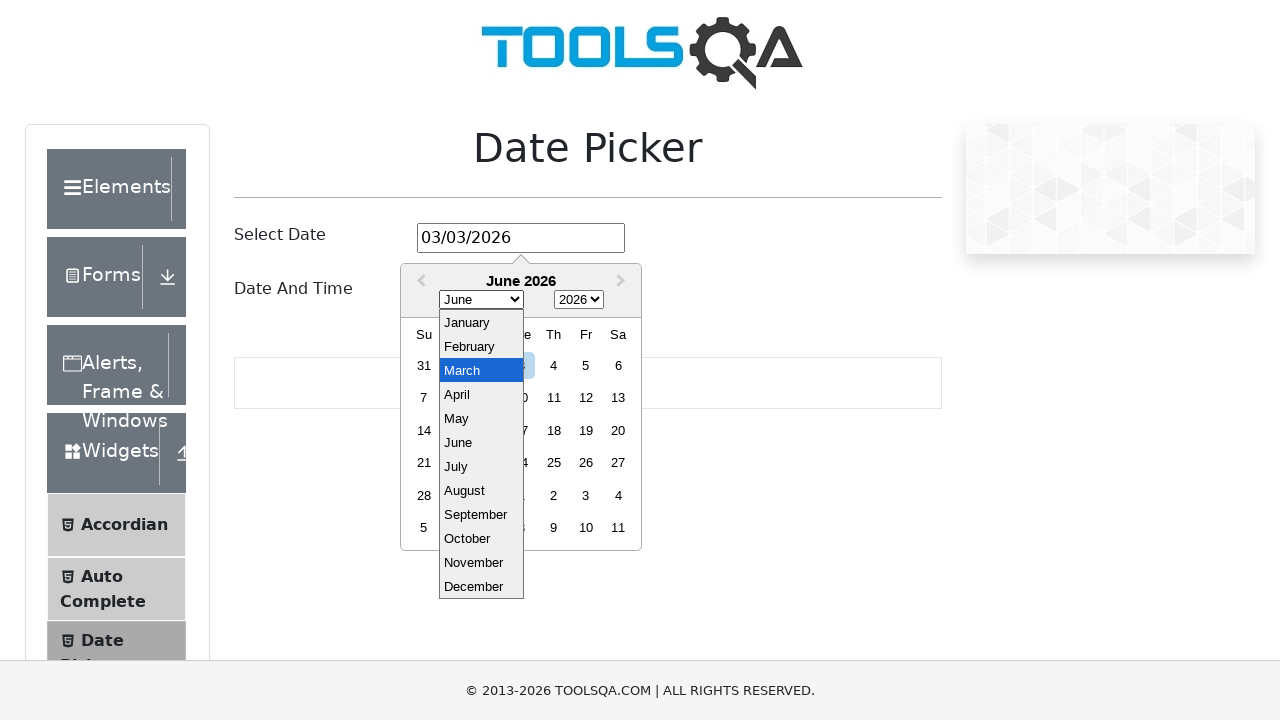

Clicked on year dropdown at (579, 300) on .react-datepicker__year-select
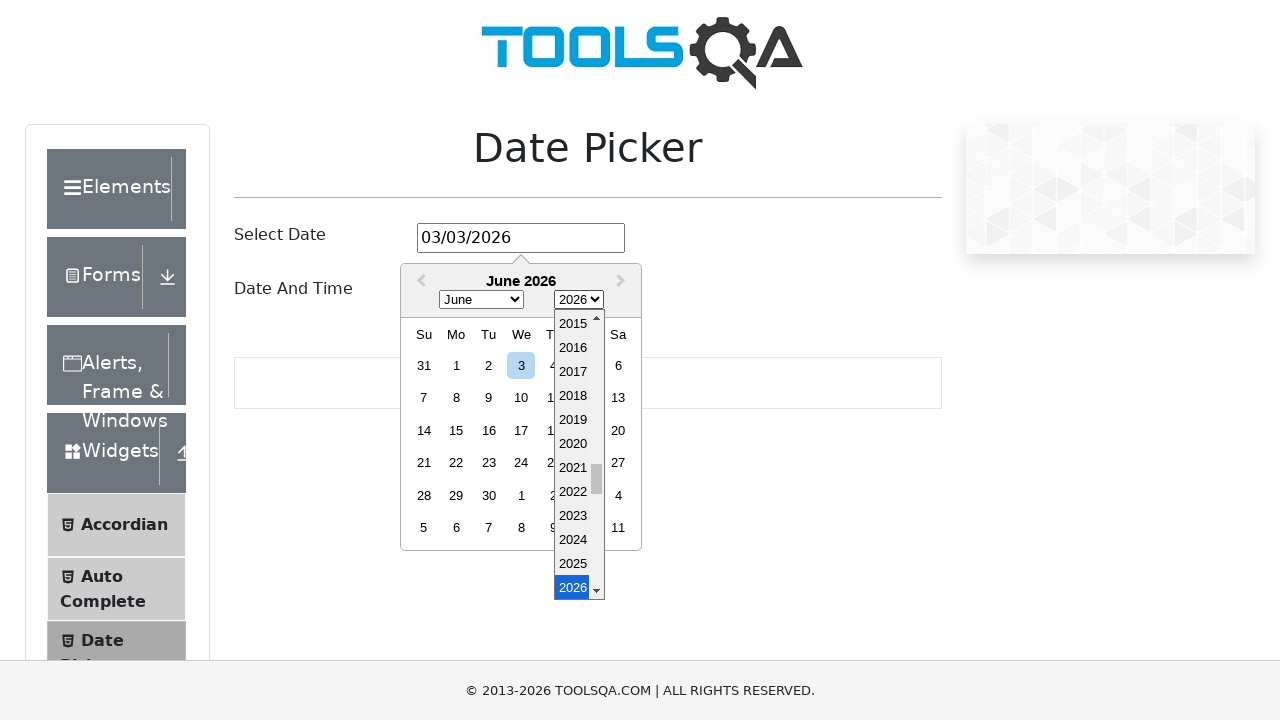

Selected 2025 from year dropdown on .react-datepicker__year-select
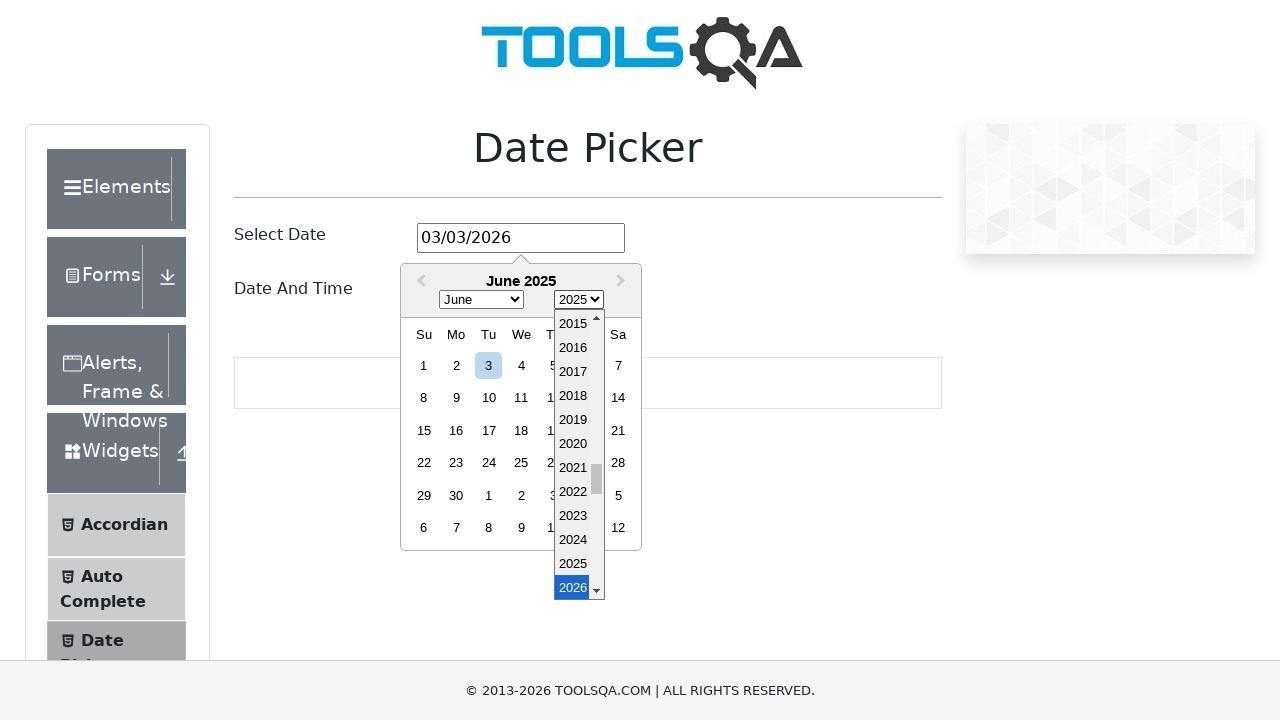

Selected 15th day from calendar (June 15, 2025) at (424, 430) on .react-datepicker__day--015:not(.react-datepicker__day--outside-month)
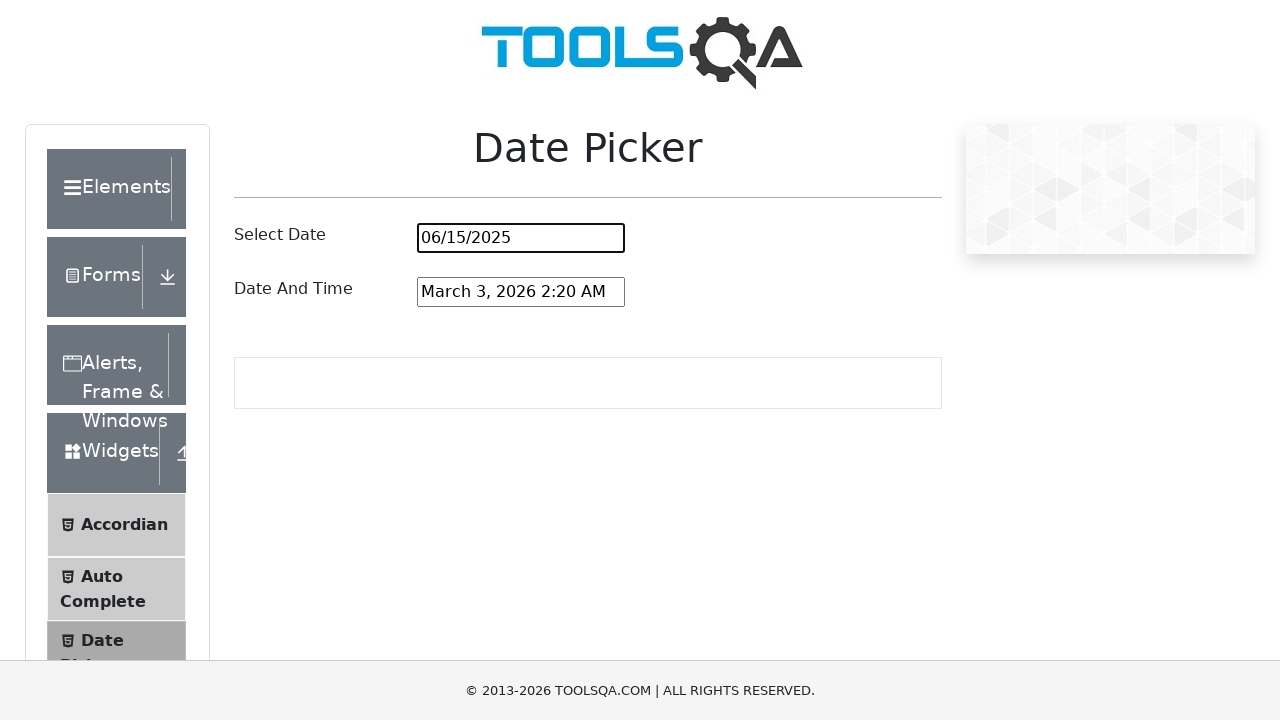

Clicked on date and time picker input at (521, 292) on #dateAndTimePickerInput
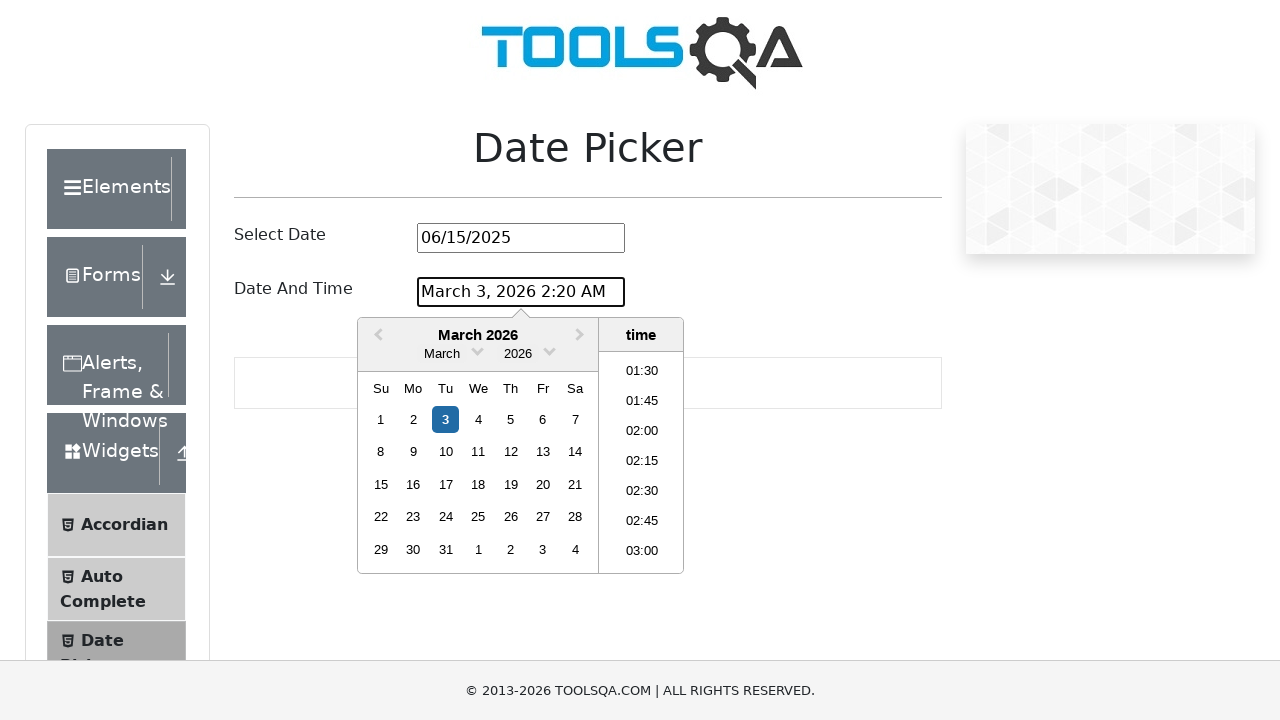

Date and time picker calendar opened
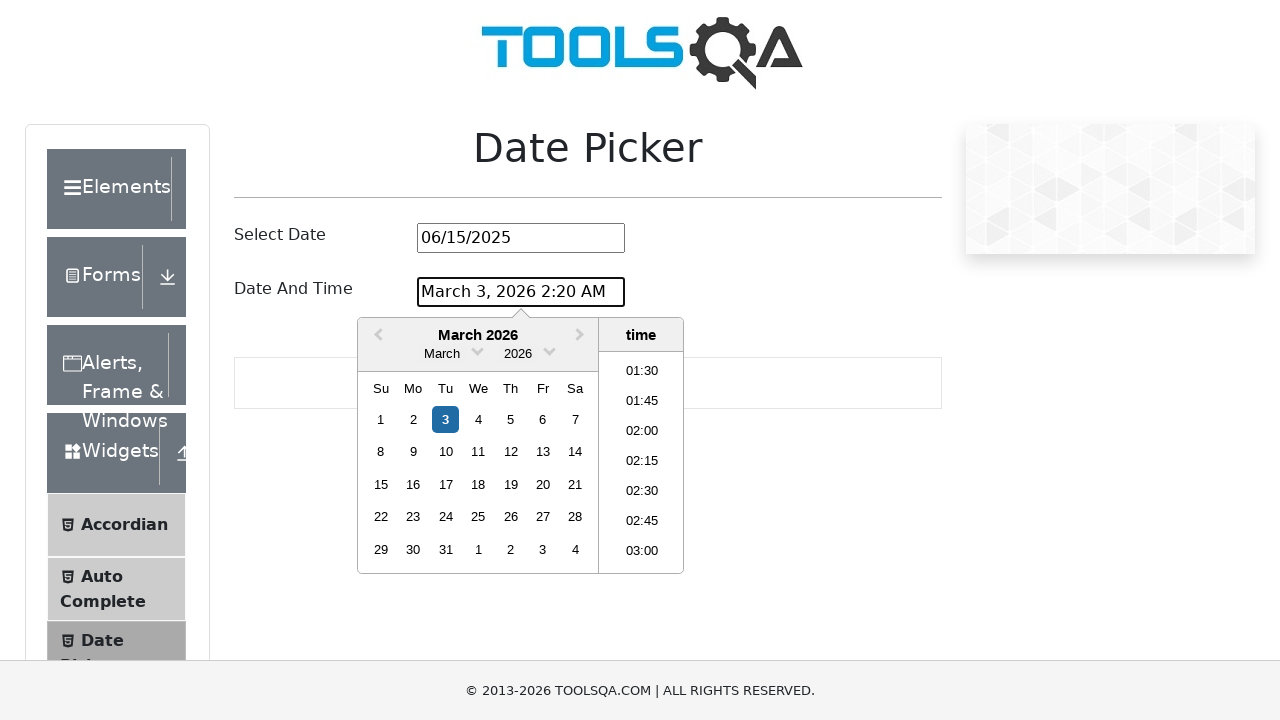

Selected 20th day from calendar at (543, 484) on .react-datepicker__day--020:not(.react-datepicker__day--outside-month)
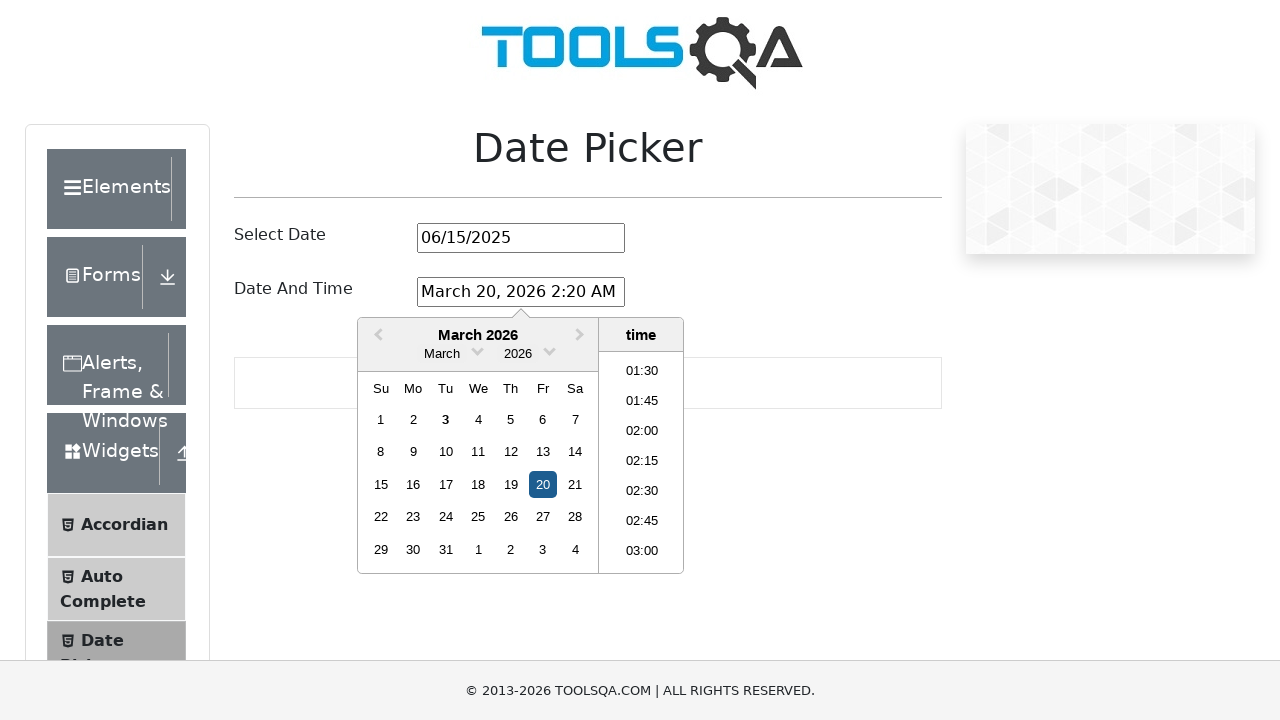

Selected 10:30 from time picker at (642, 462) on .react-datepicker__time-list-item:has-text("10:30")
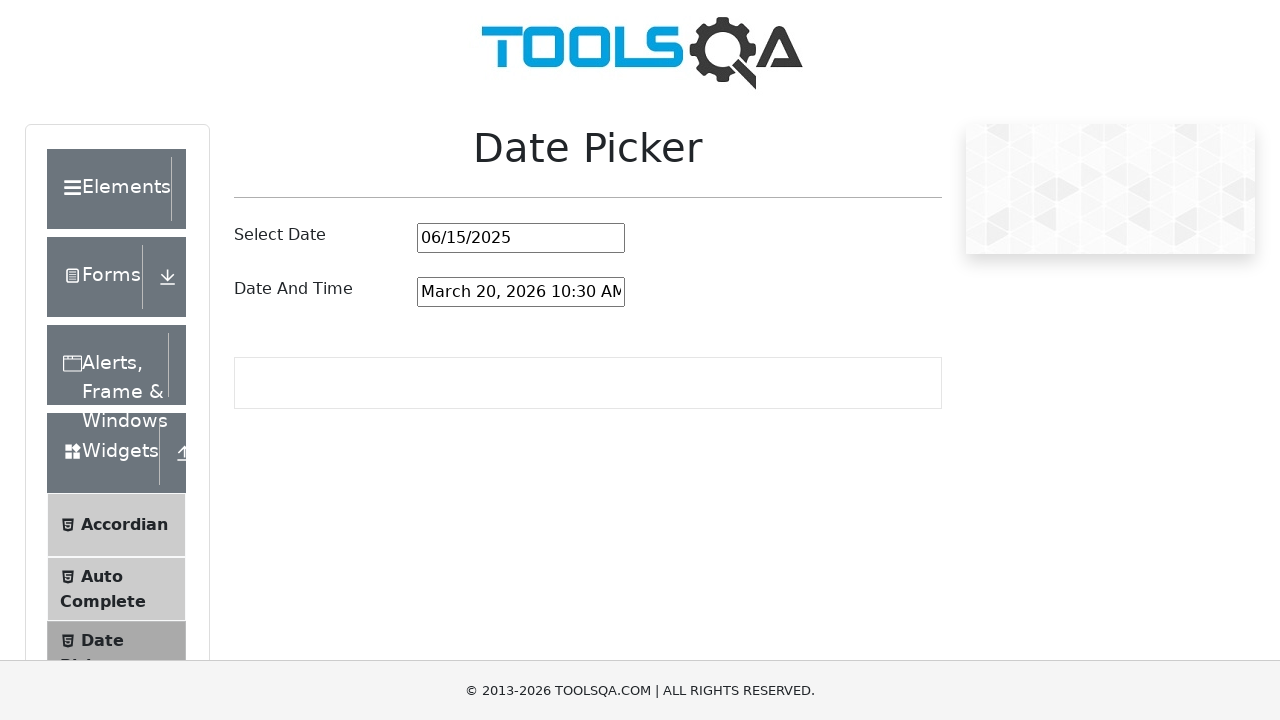

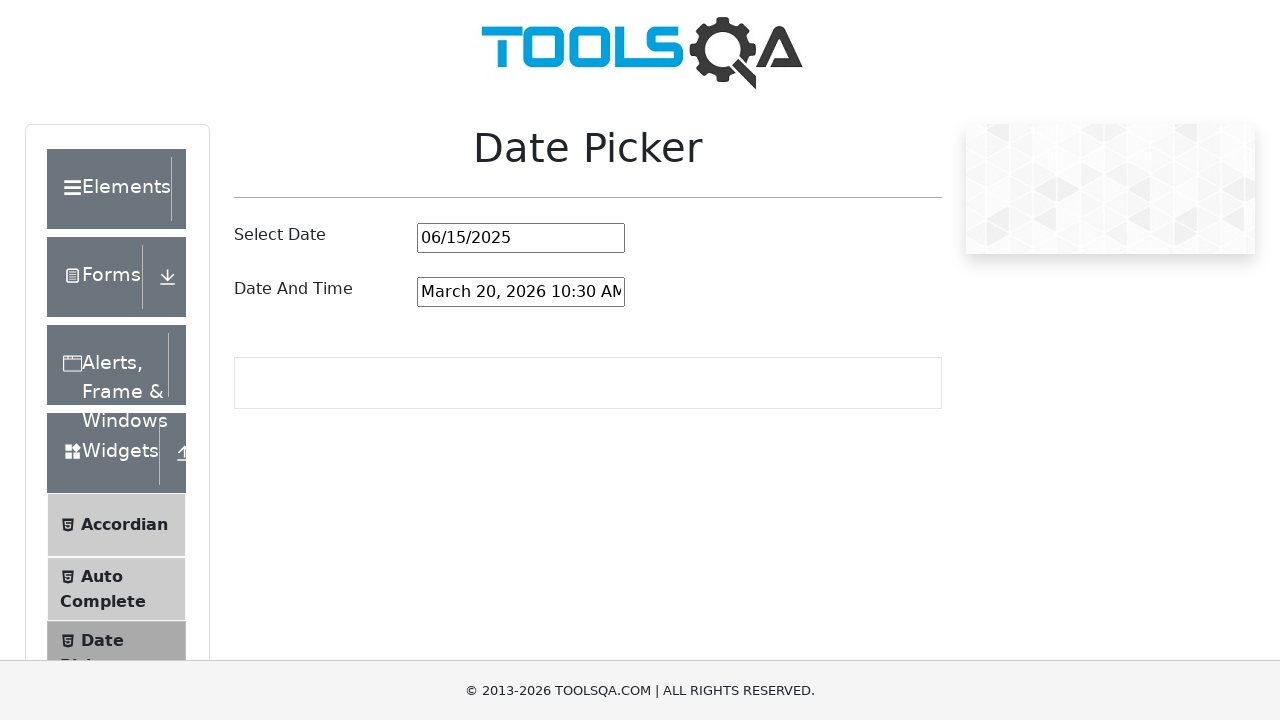